Tests keyboard input functionality by navigating to the Key Presses page and sending various key inputs to verify they are properly captured and displayed

Starting URL: https://the-internet.herokuapp.com

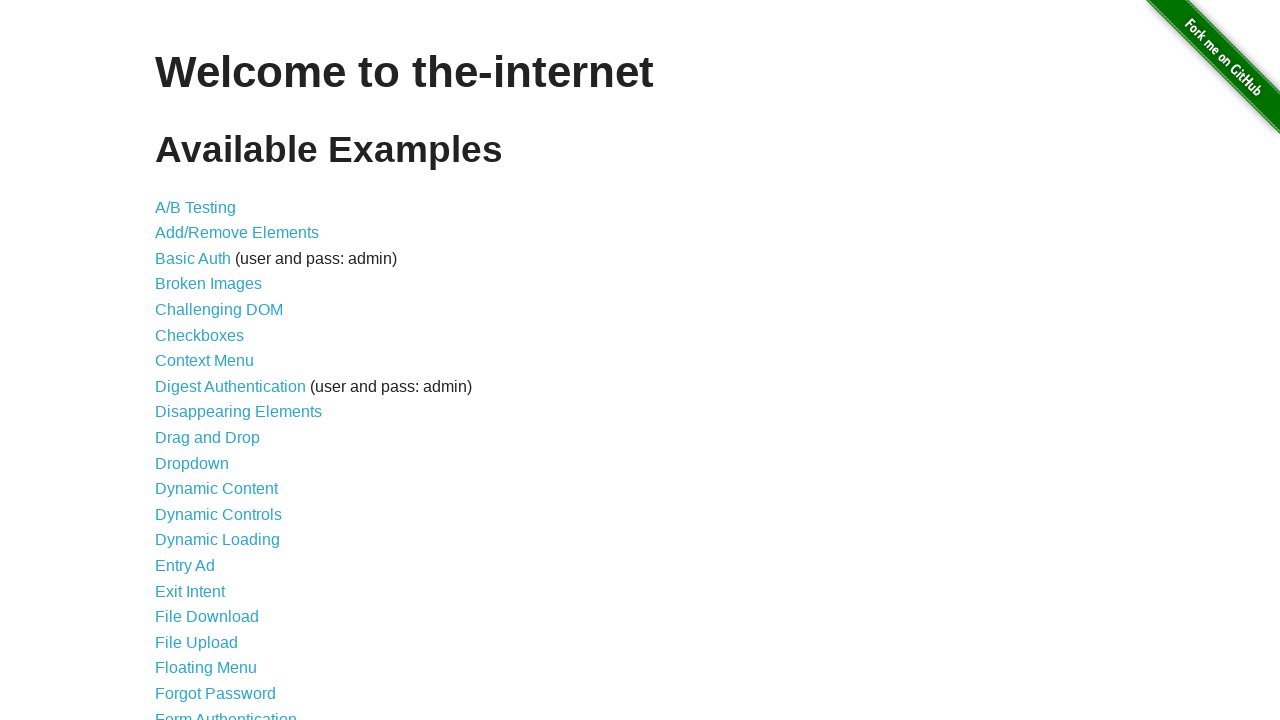

Clicked on the Key Presses link at (200, 360) on text=Key Presses
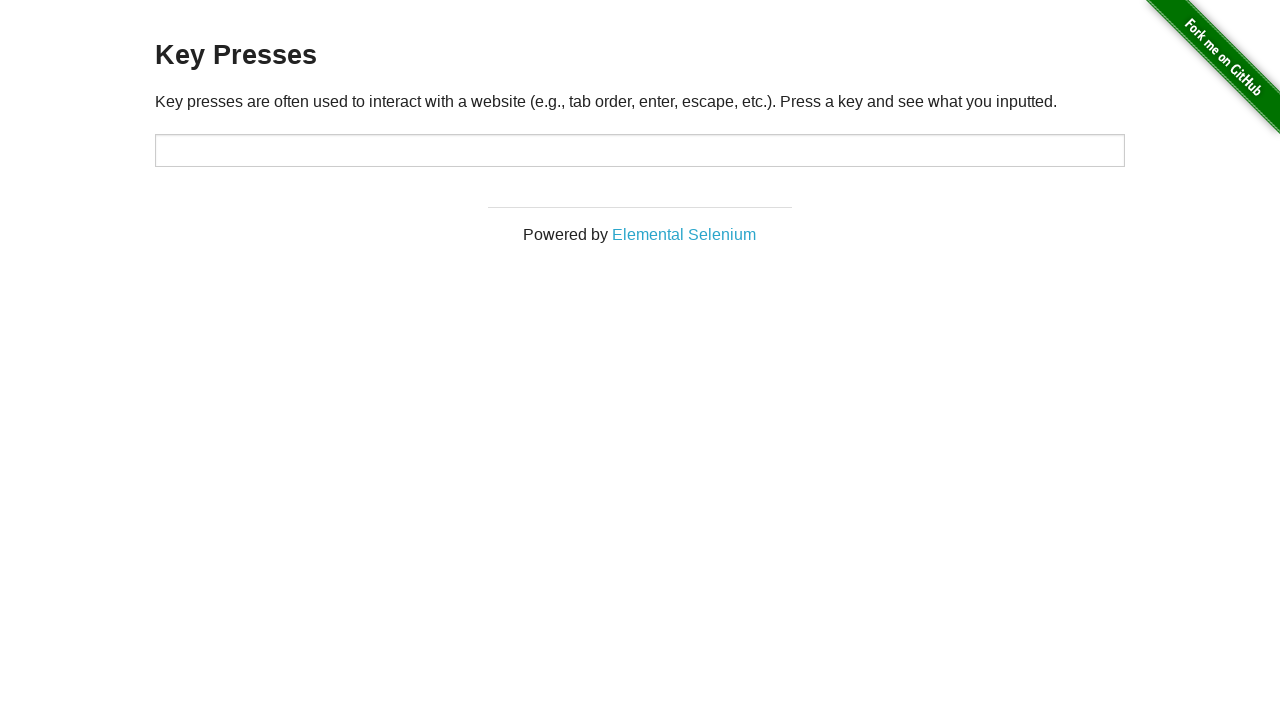

Pressed SPACE key
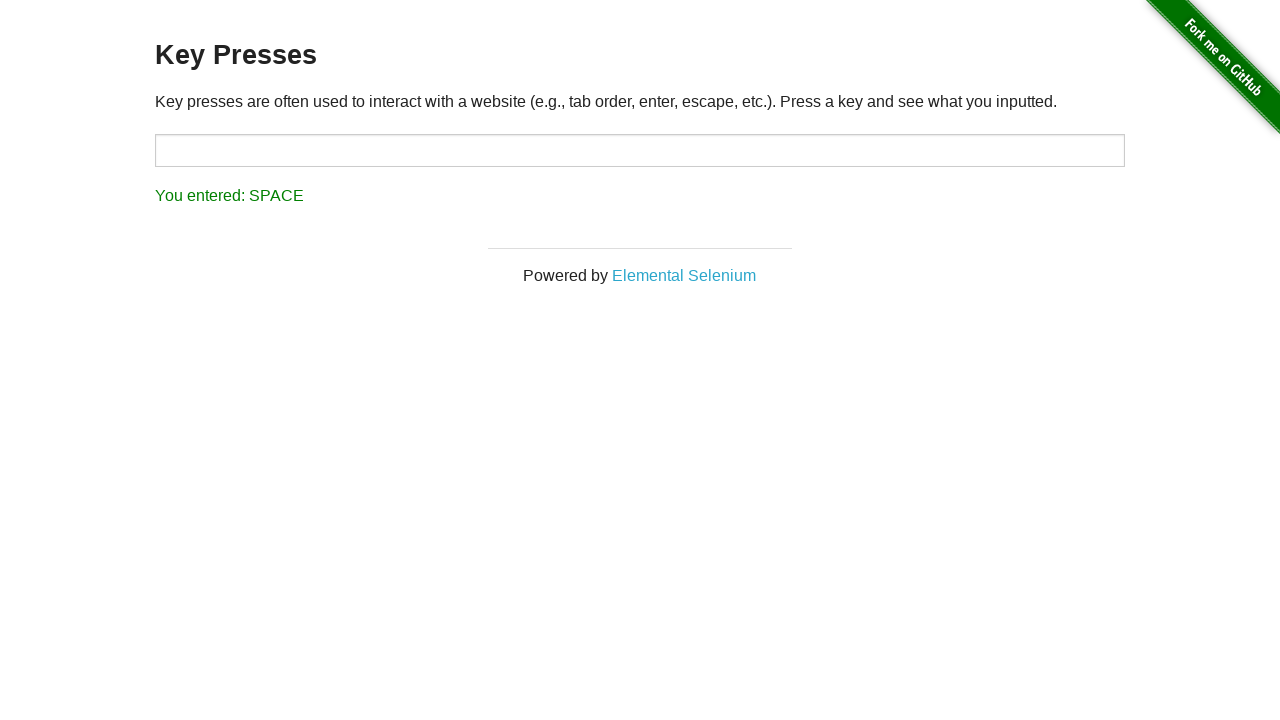

Verified result message shows 'You entered: SPACE'
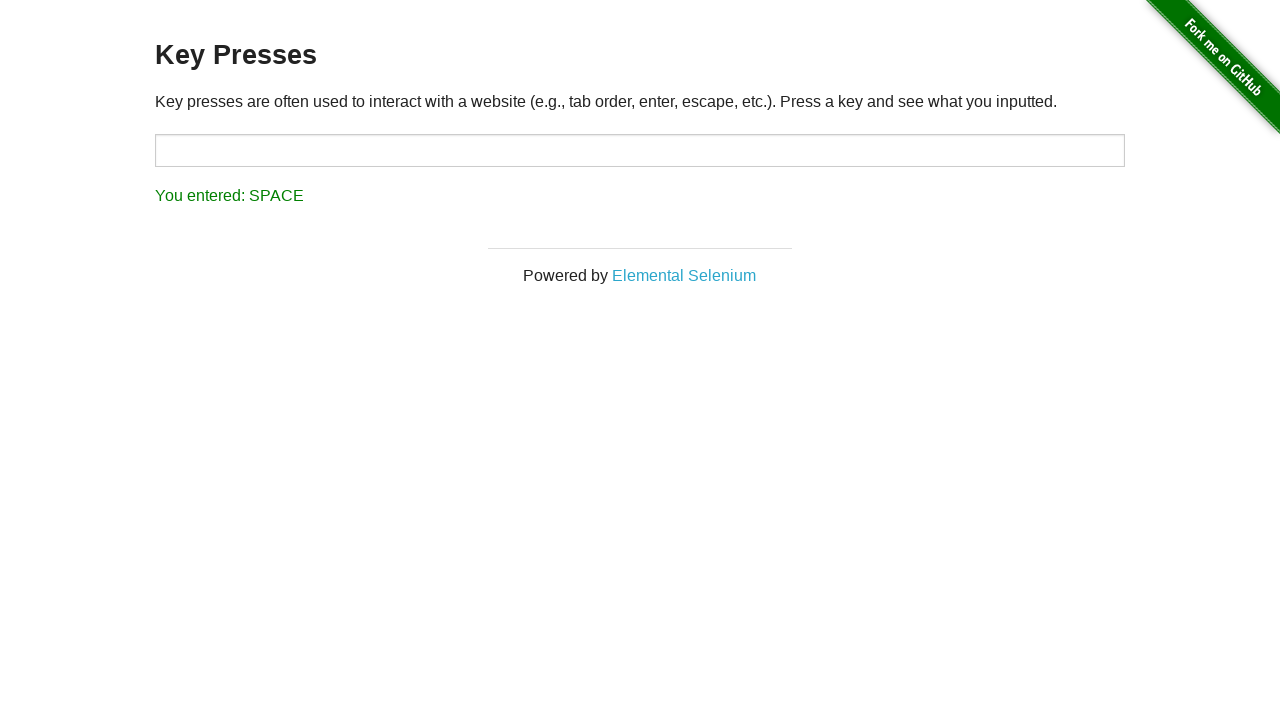

Pressed 'b' key
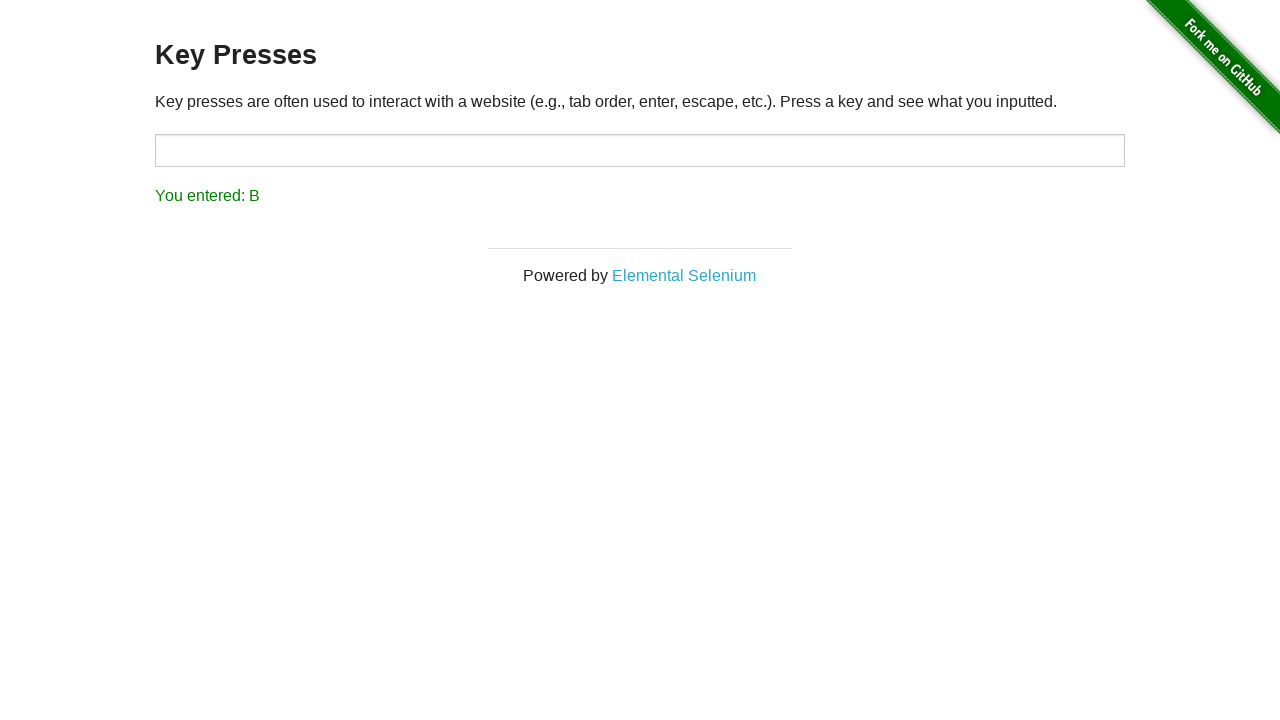

Verified result message shows 'You entered: B'
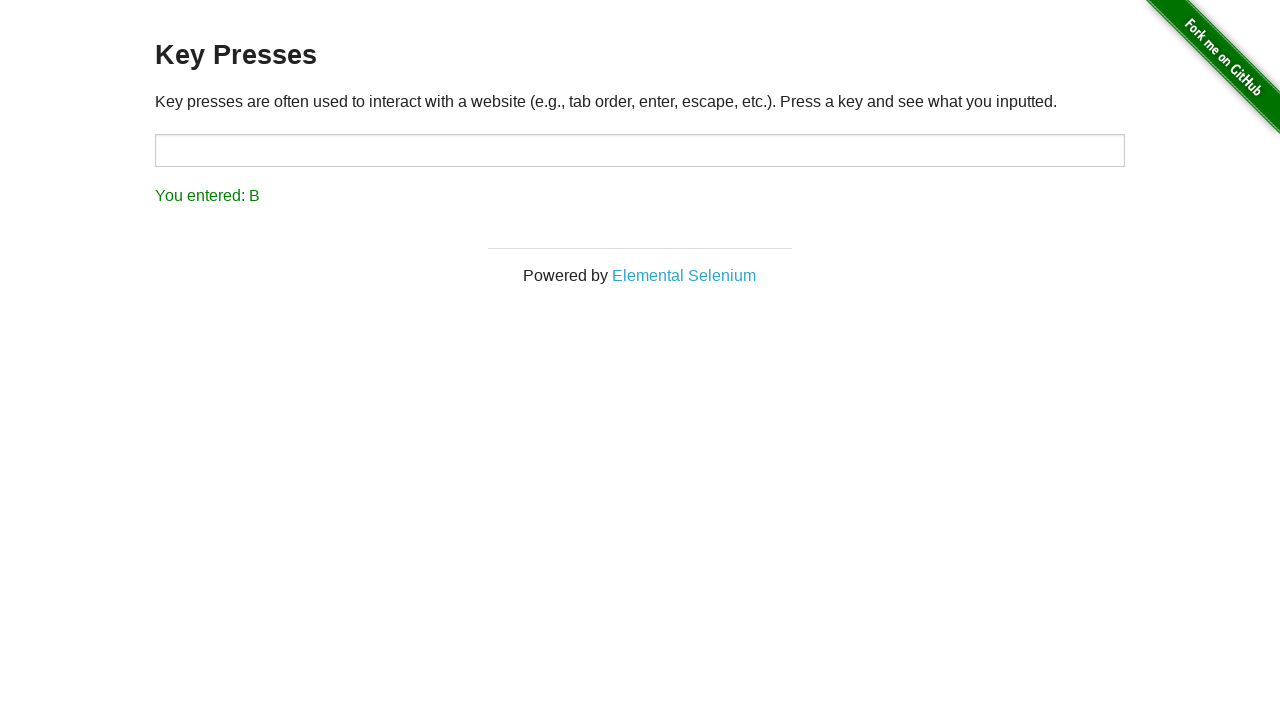

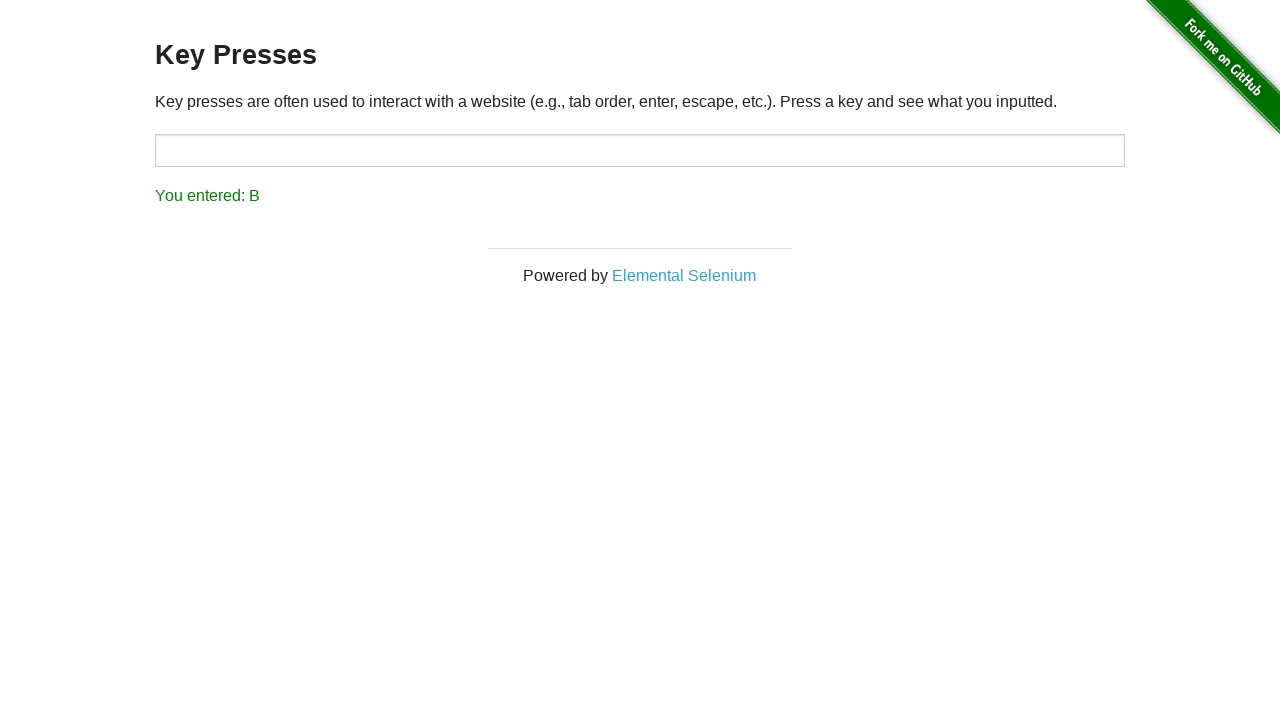